Tests dropdown selection functionality on a registration form by selecting values from Skills, Country, and Religion dropdowns

Starting URL: https://grotechminds.com/registration/

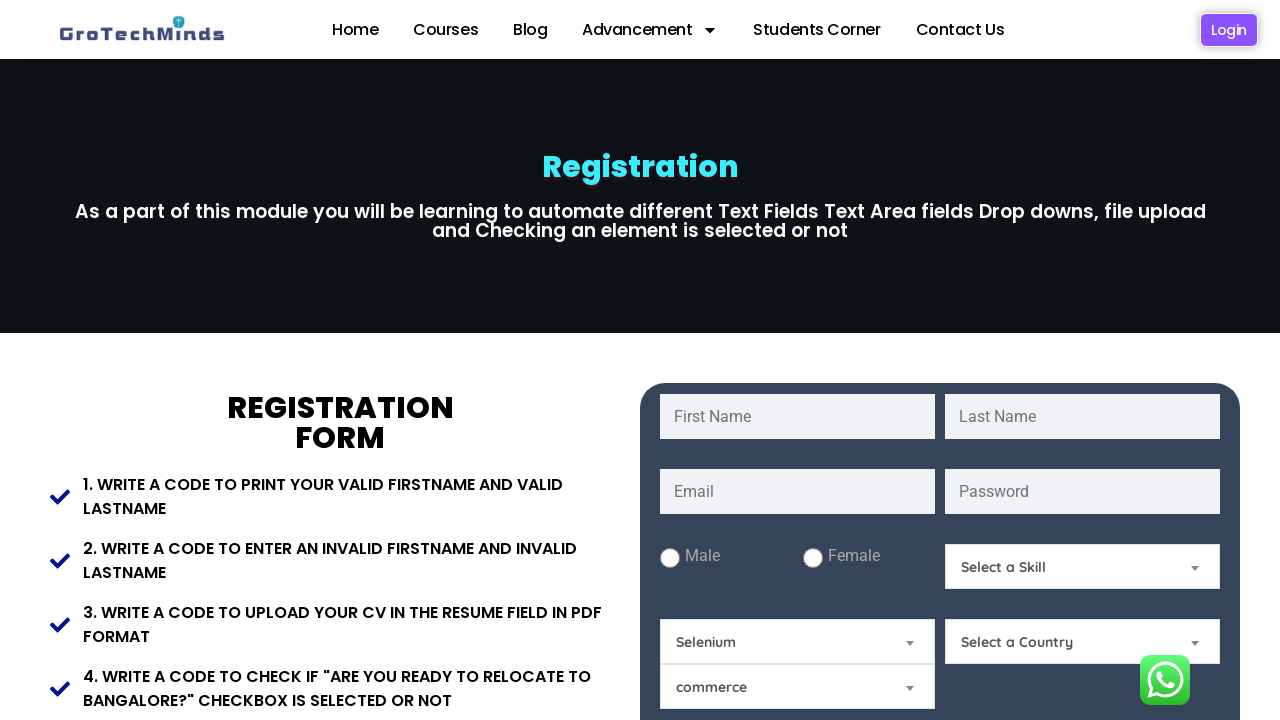

Located Skills dropdown element
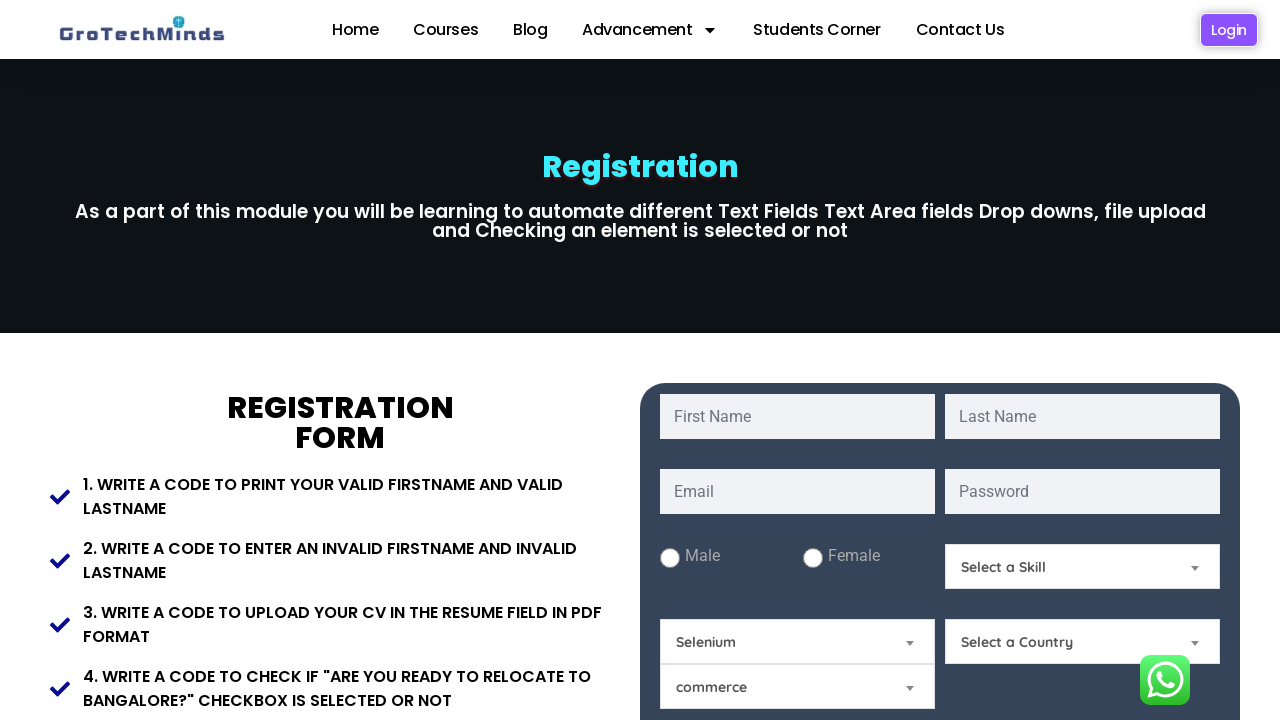

Selected 'Technical Skills' from Skills dropdown on select[name='Skills']
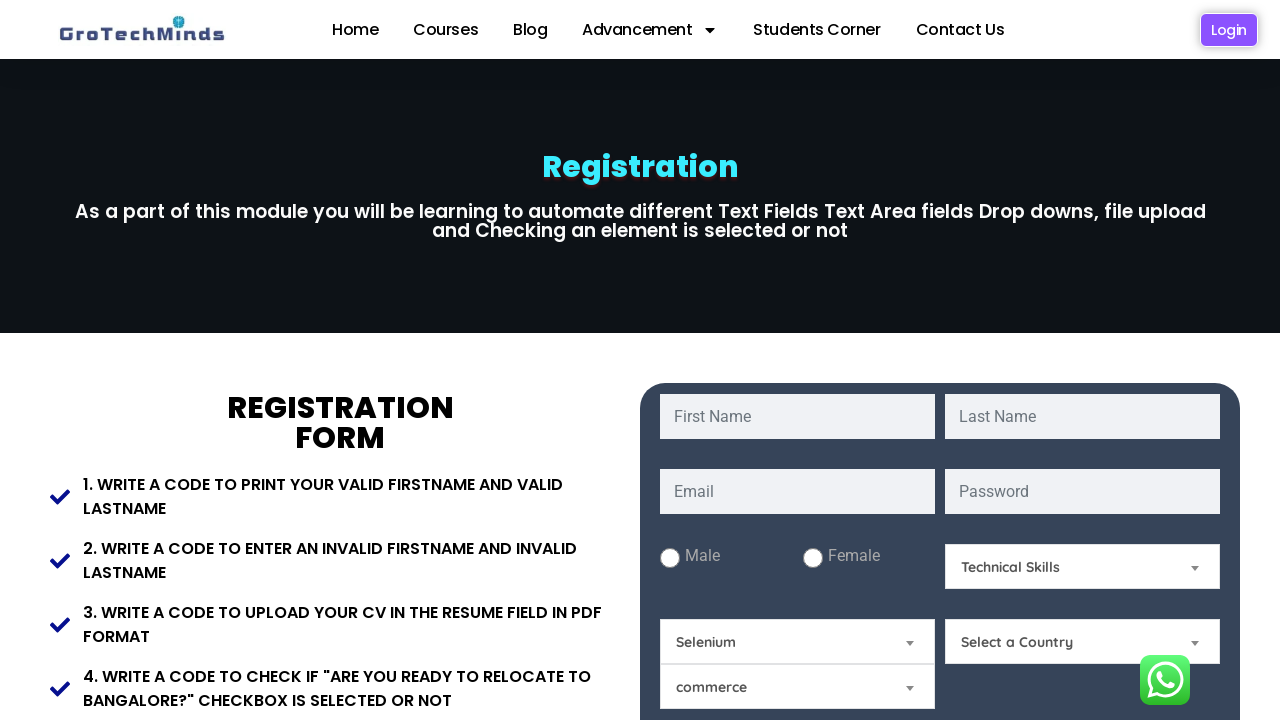

Located Country dropdown element
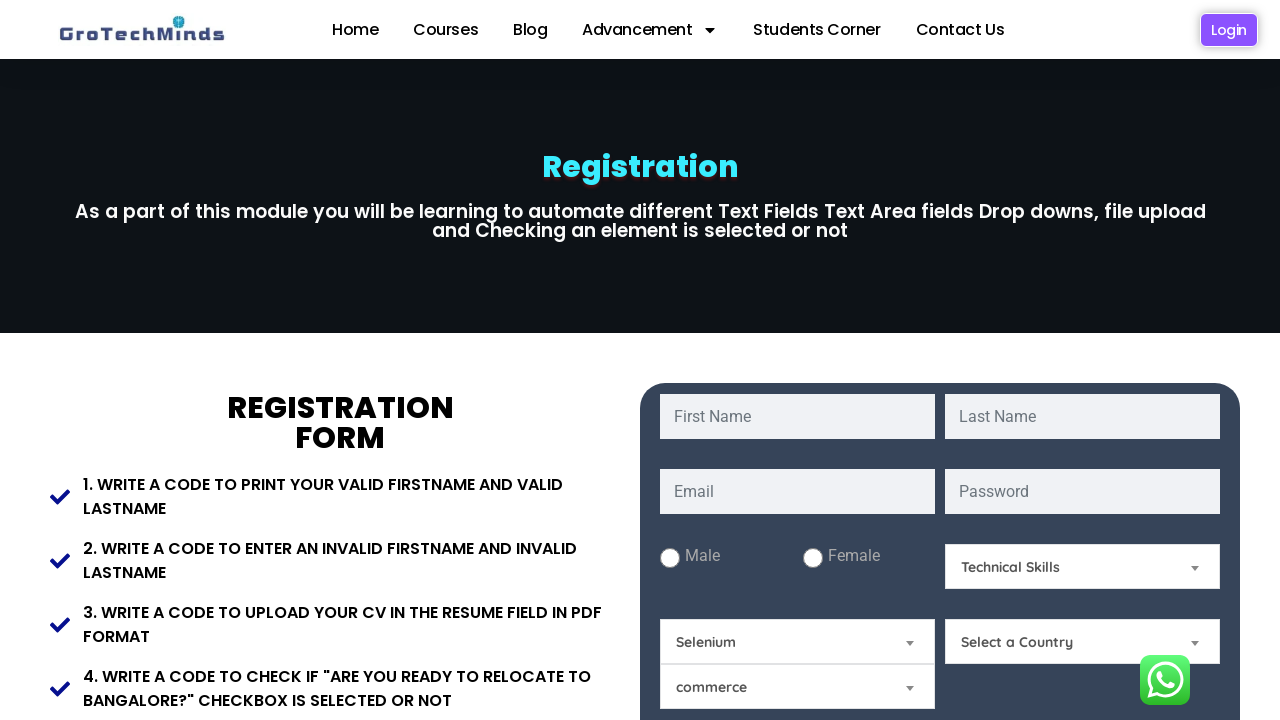

Selected 'India' from Country dropdown on select[name='Country']
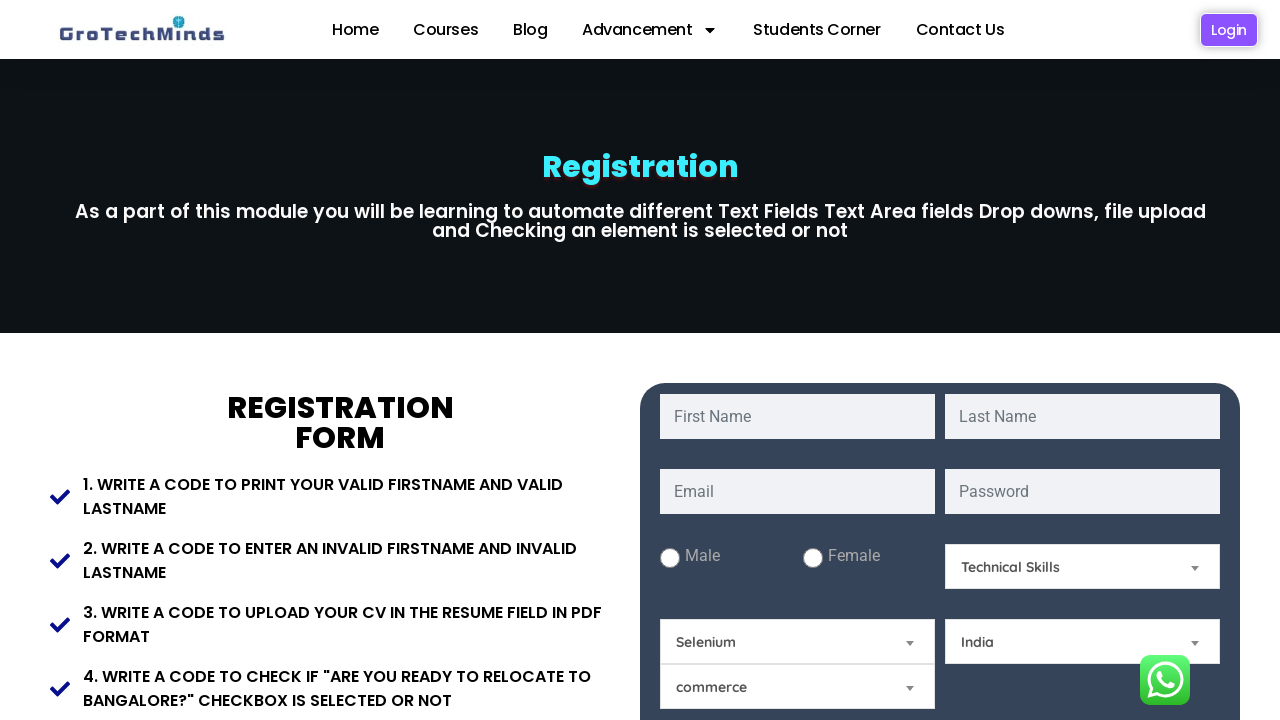

Located Religion dropdown element
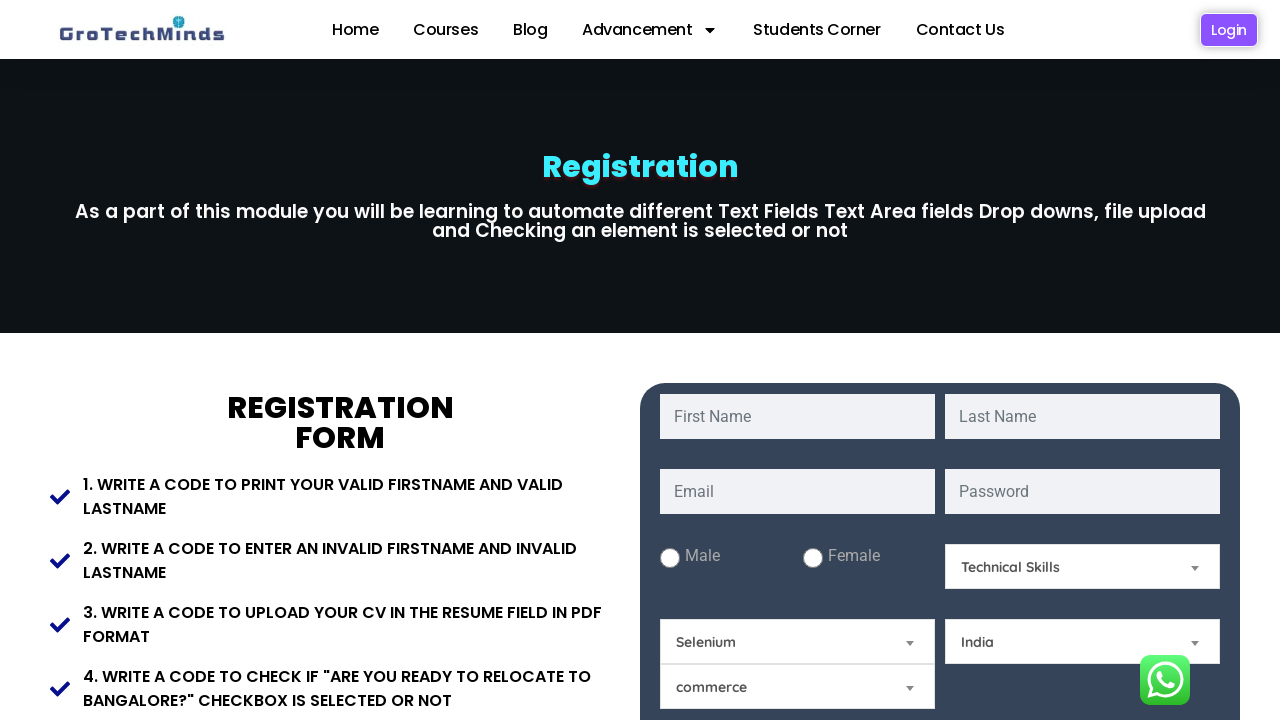

Selected 'Hindu' from Religion dropdown on select[name='Relegion']
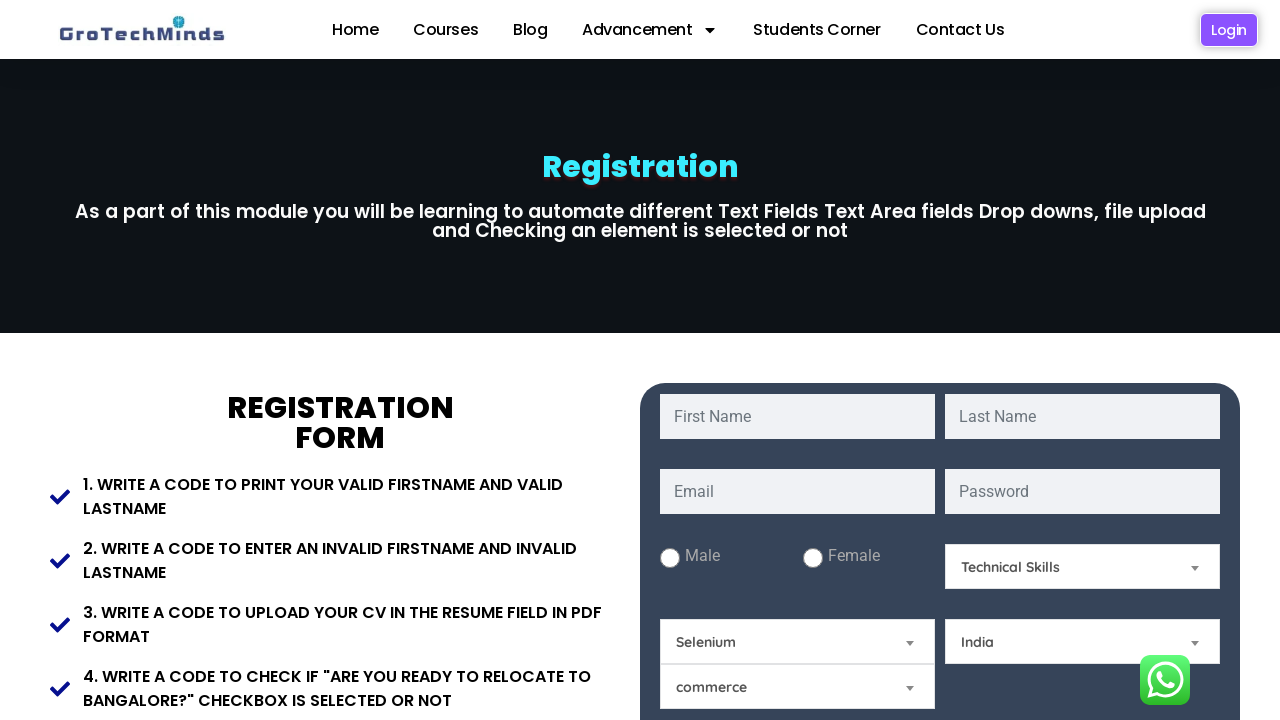

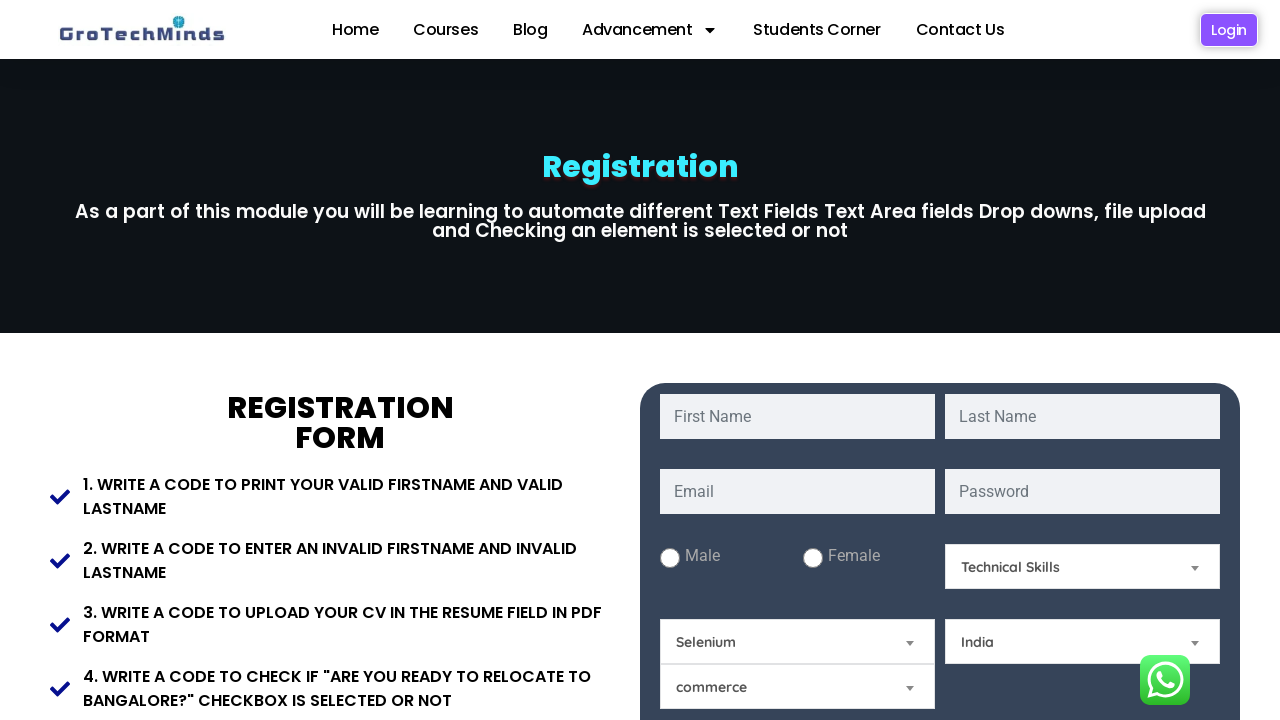